Tests a text box form by filling in full name, email, current address, and permanent address fields with generated data, then submits the form and verifies the output contains the entered name.

Starting URL: https://demoqa.com/text-box

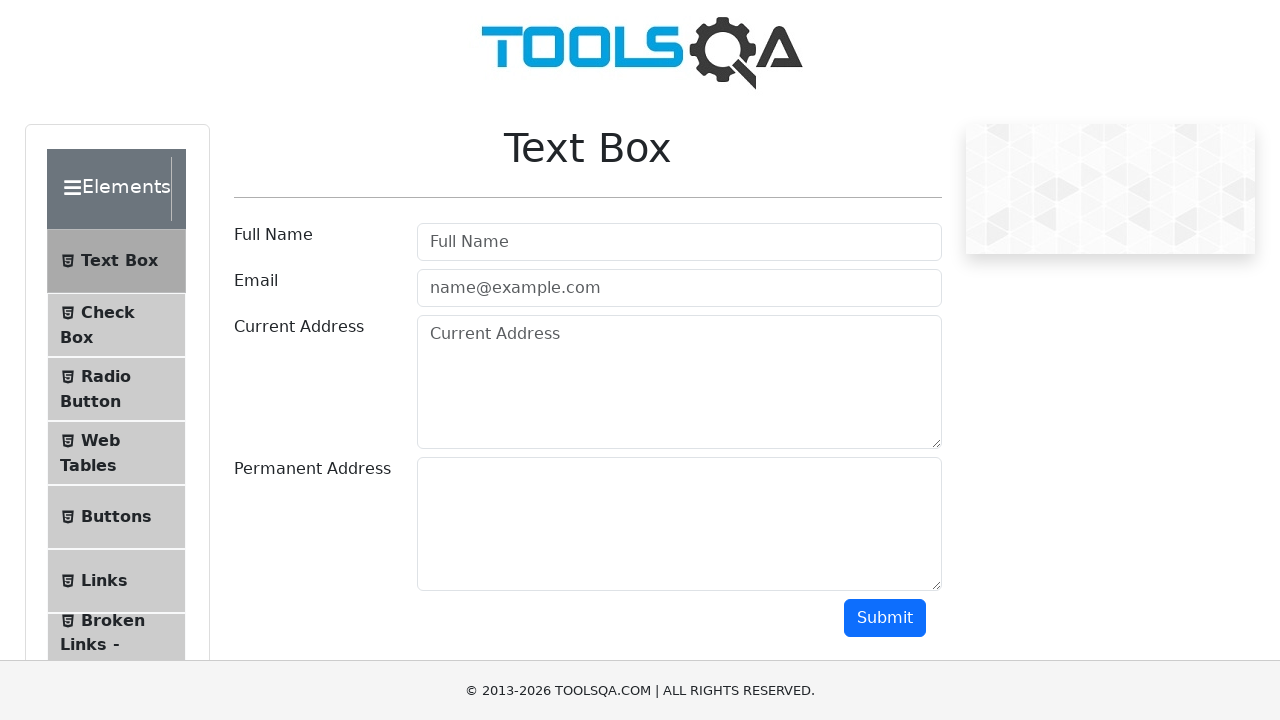

Filled full name field with 'Margaret Thompson' on #userName
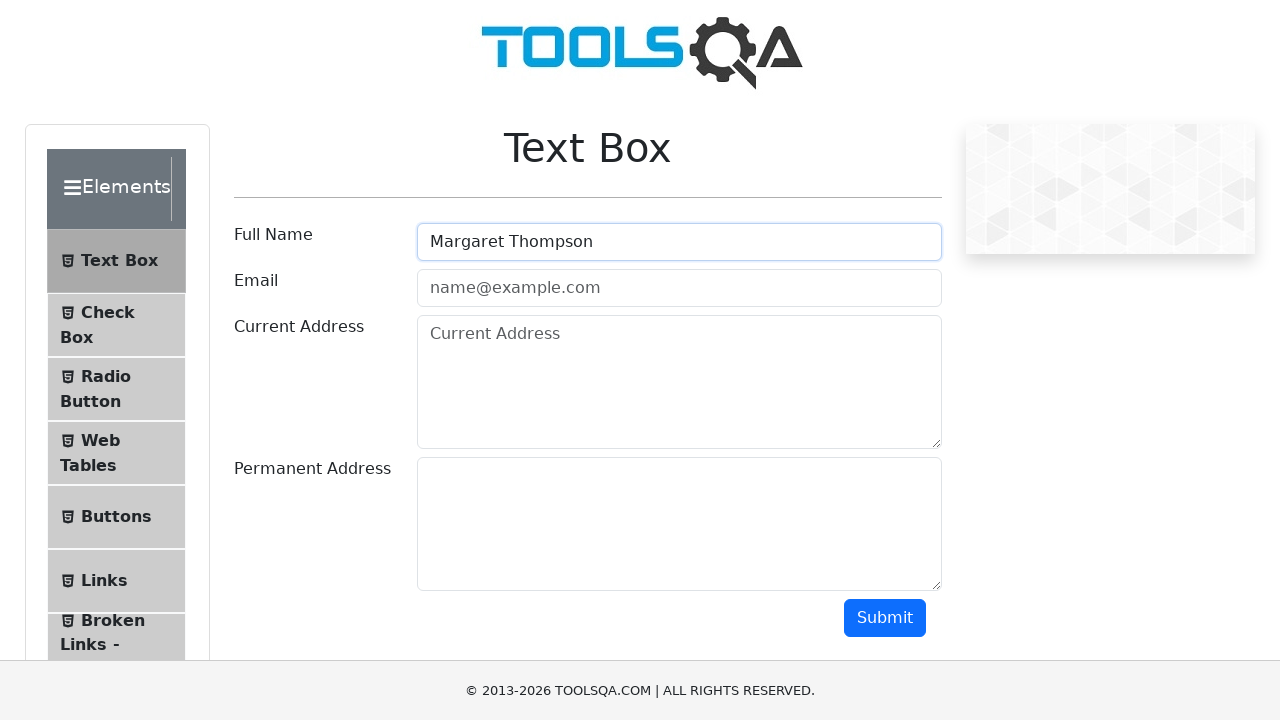

Filled email field with 'margaret.thompson84@example.com' on #userEmail
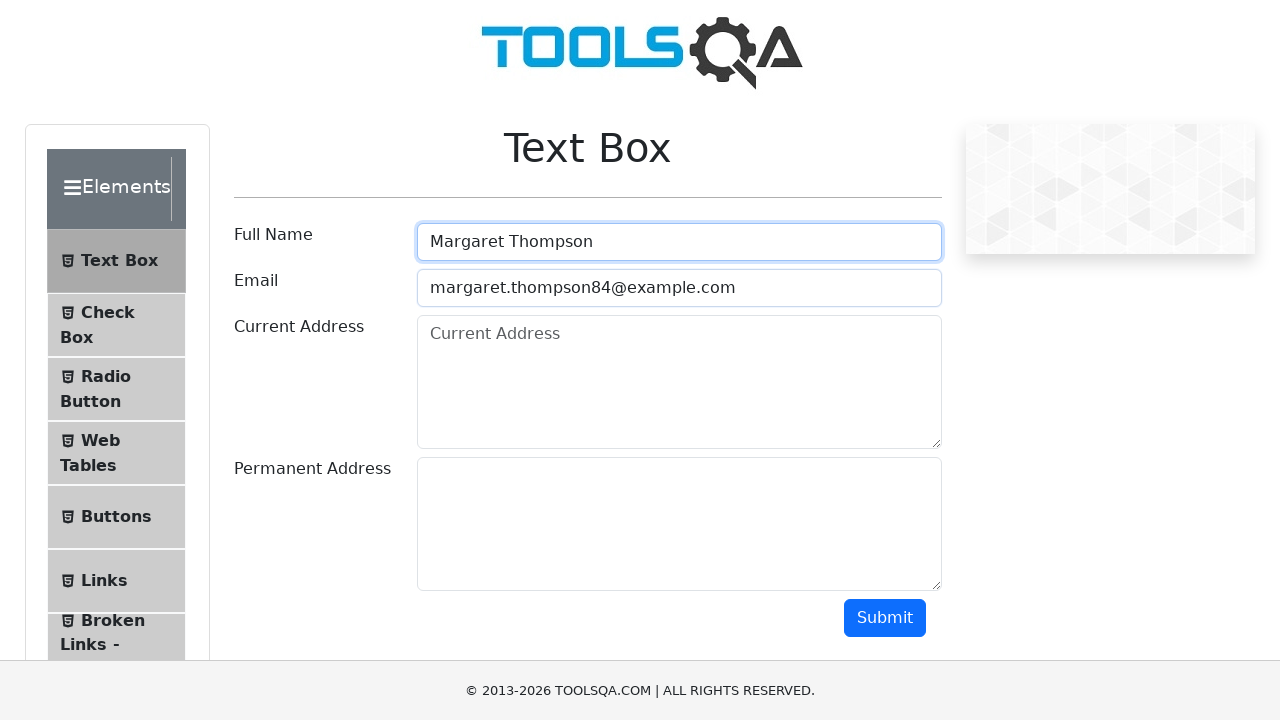

Filled current address field with '742 Evergreen Terrace, Springfield, IL 62704' on #currentAddress
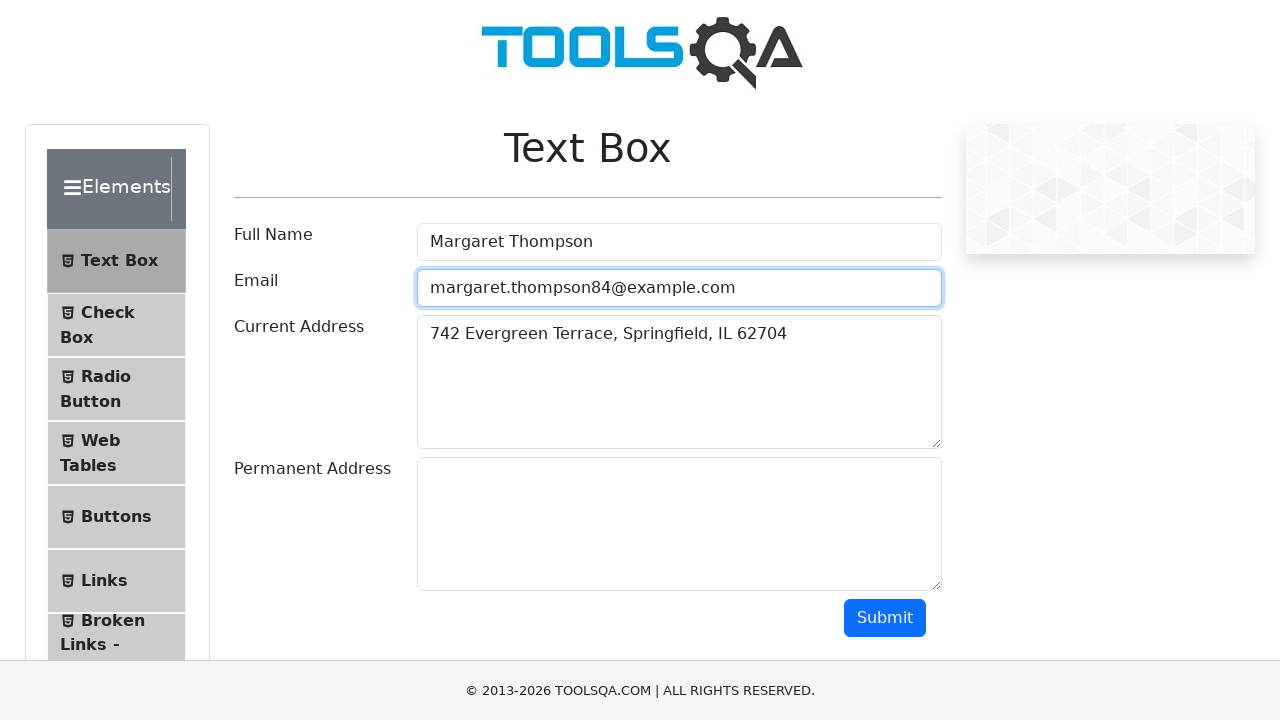

Filled permanent address field with '1600 Pennsylvania Avenue NW, Washington, DC 20500' on #permanentAddress
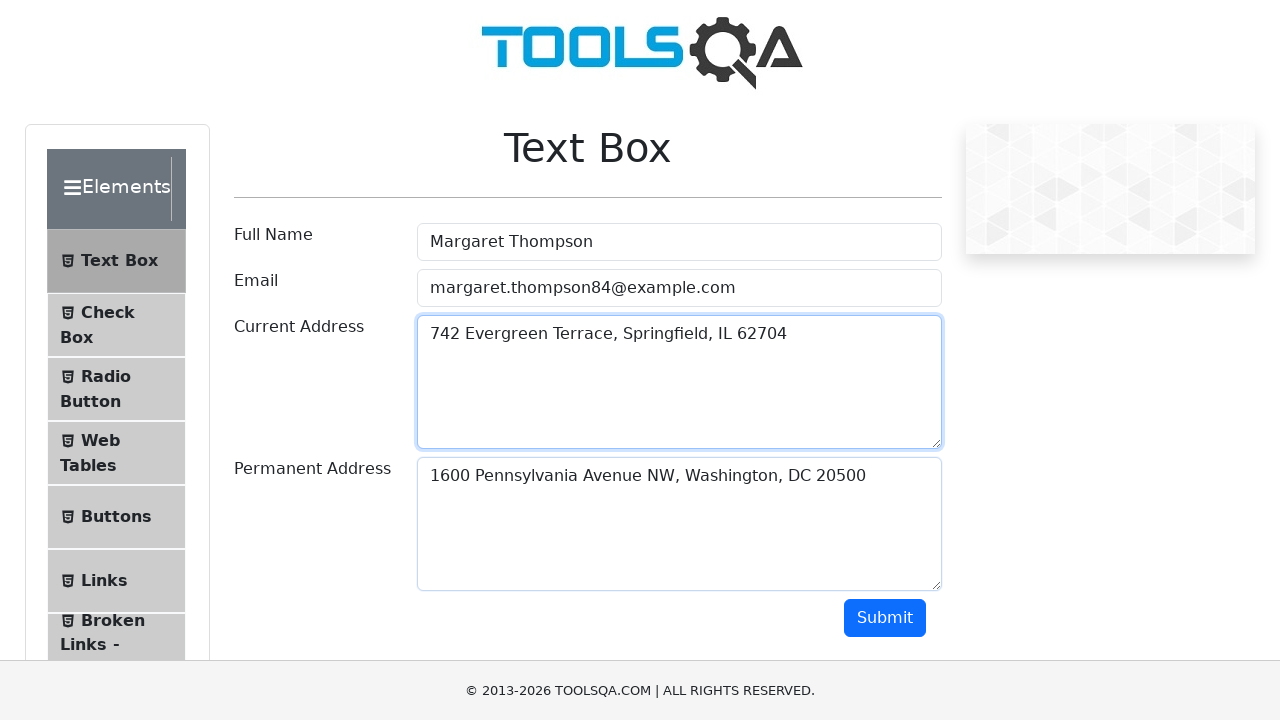

Clicked submit button to submit the form at (885, 618) on #submit
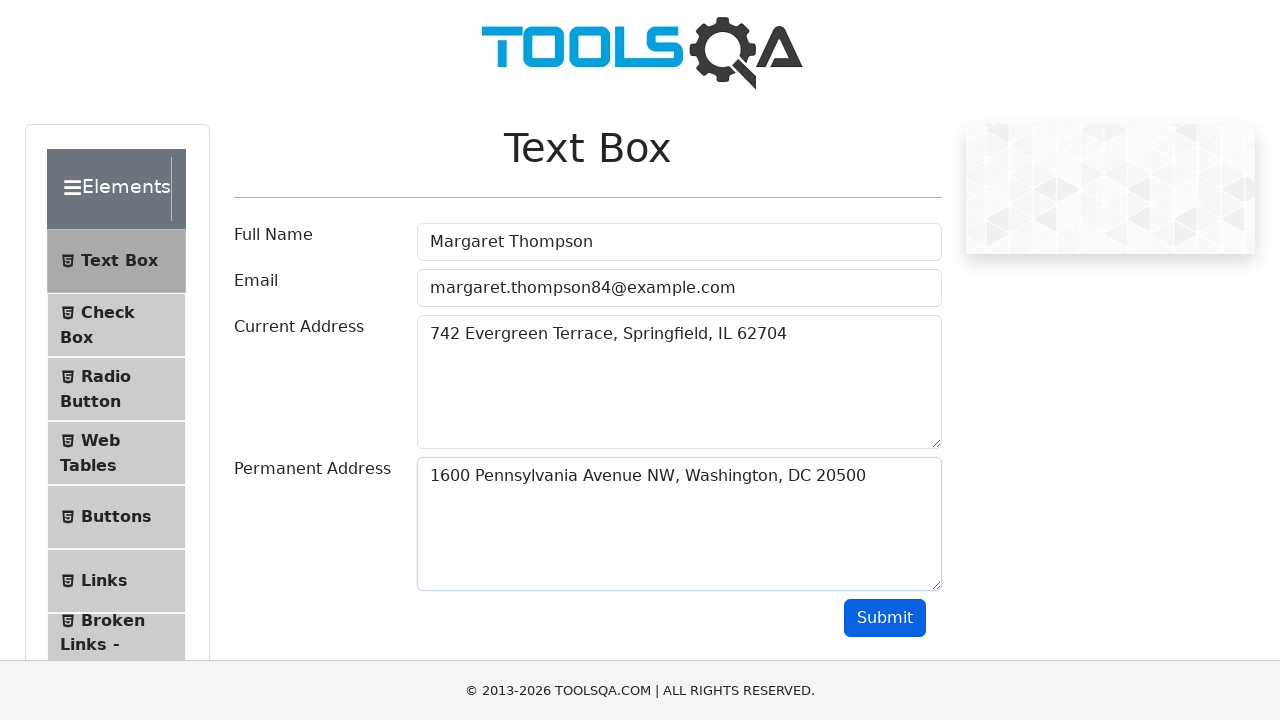

Output section loaded after form submission
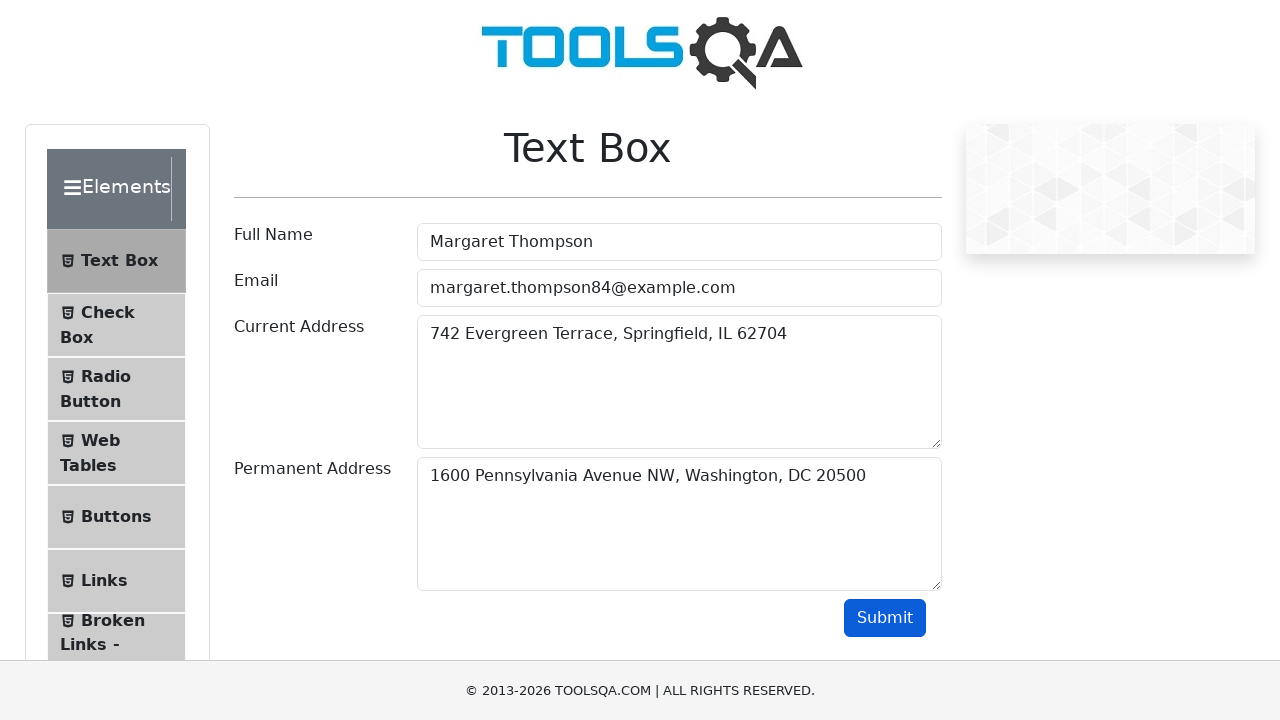

Retrieved output text from first paragraph element
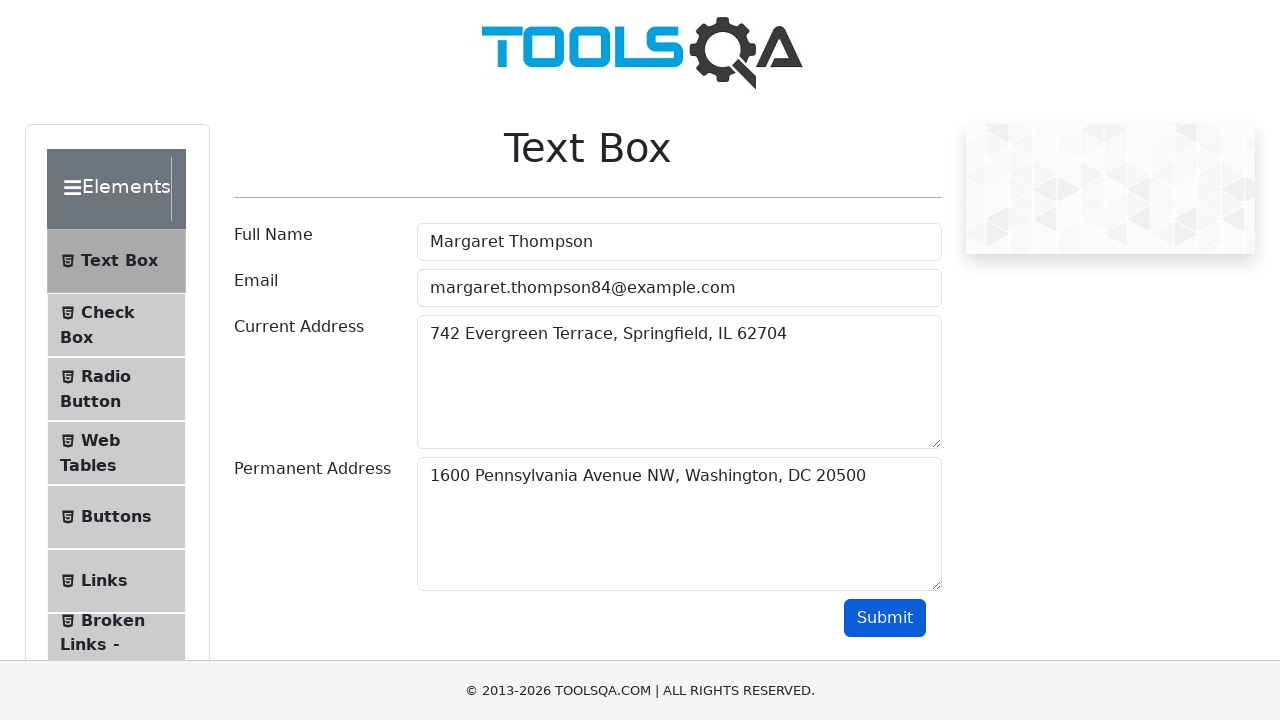

Verified that output contains the entered name 'Margaret Thompson'
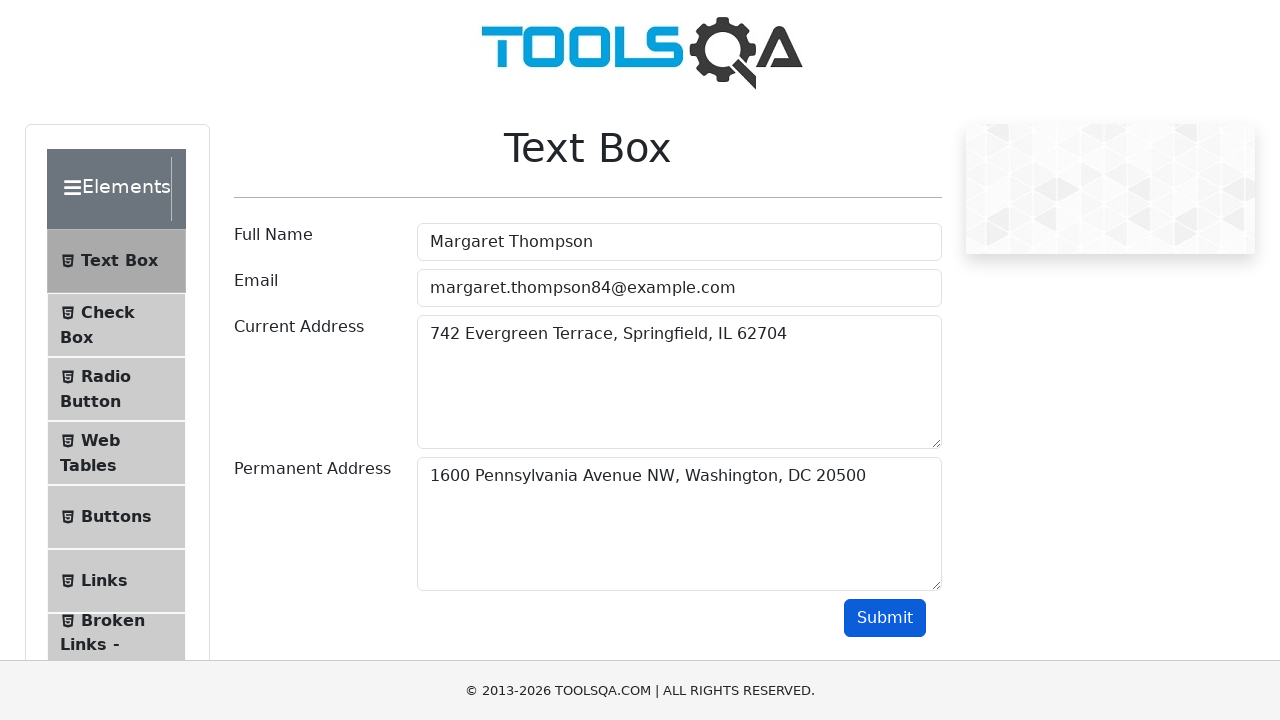

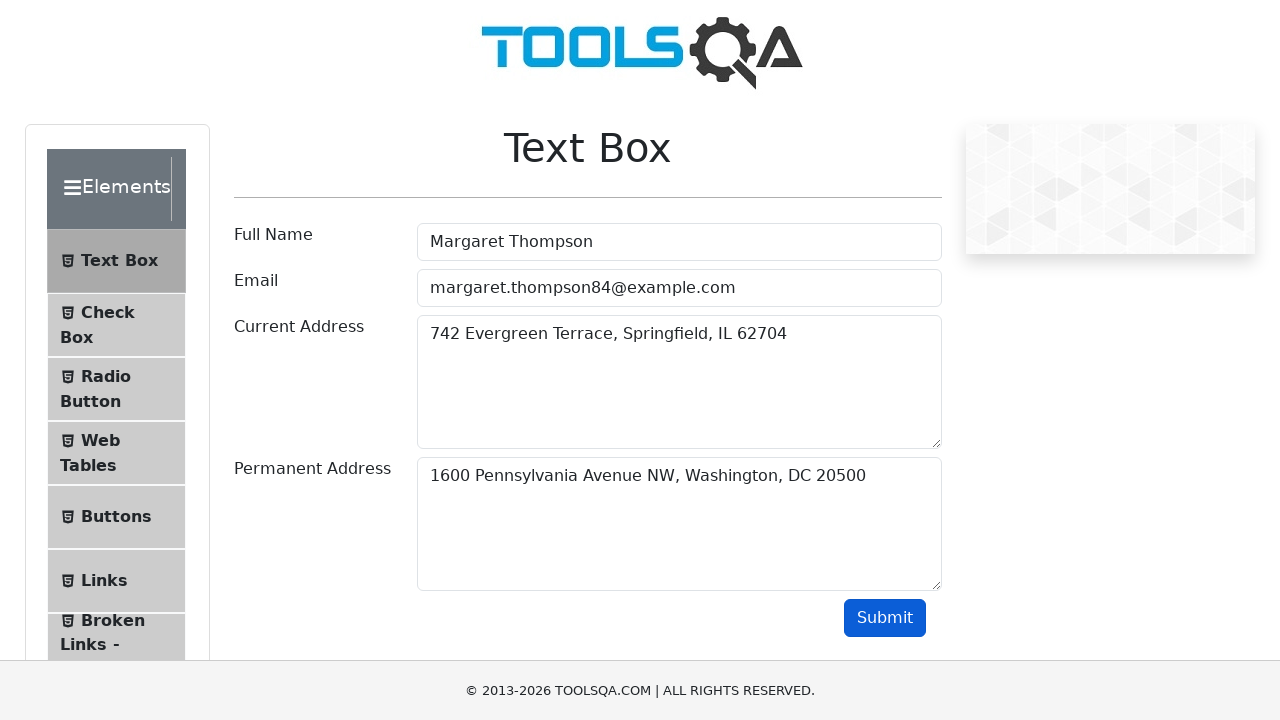